Navigates to GUVI courses page to verify page loads correctly by fetching the title and current URL

Starting URL: https://www.guvi.in/courses/

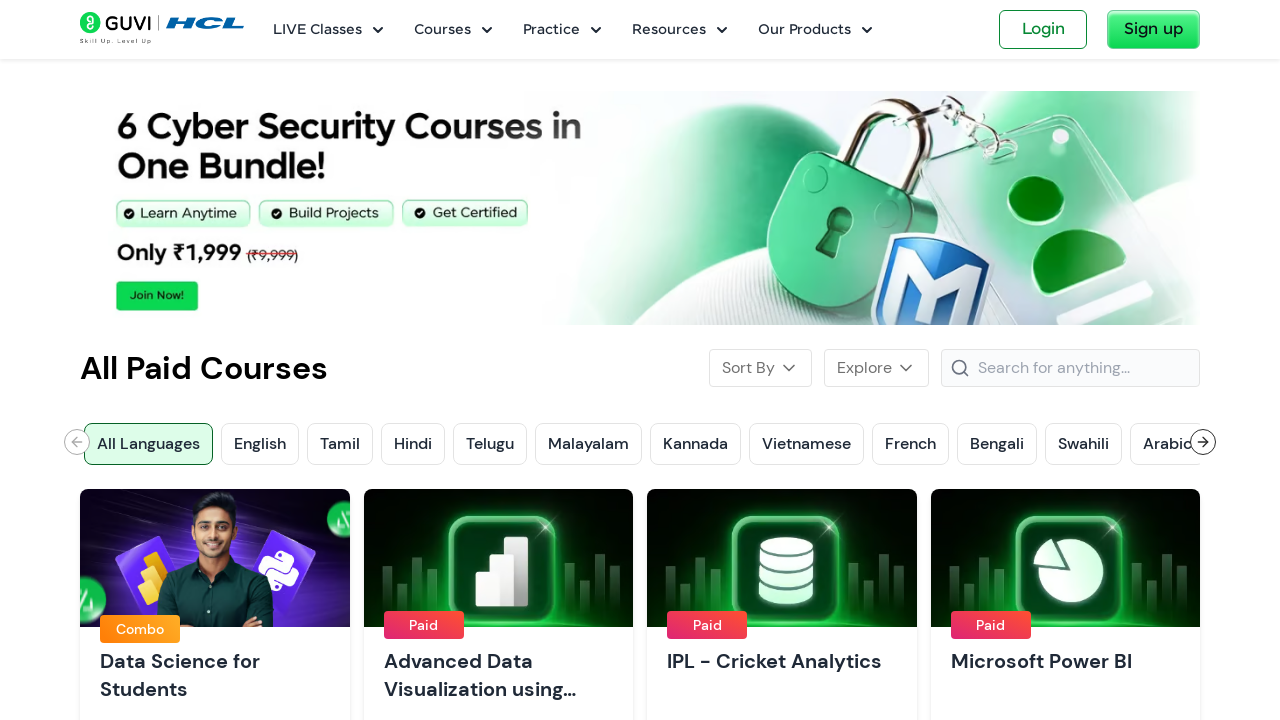

Waited for page to reach networkidle state
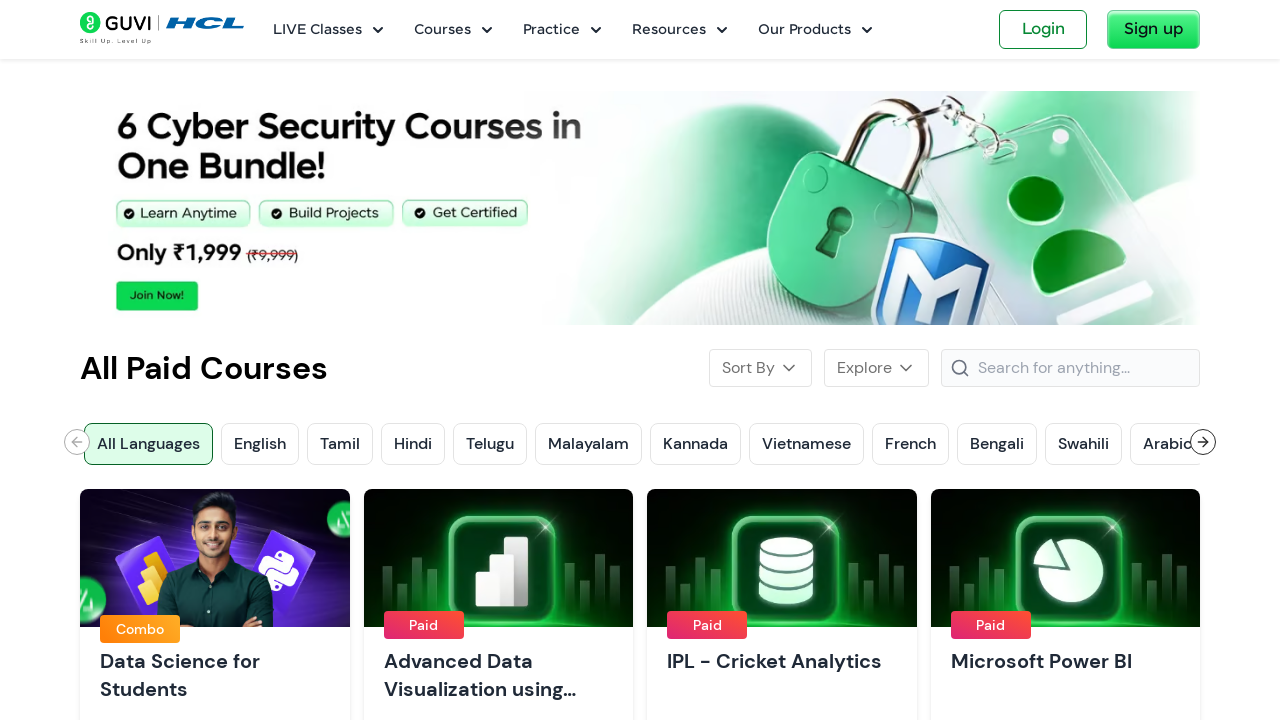

Fetched page title
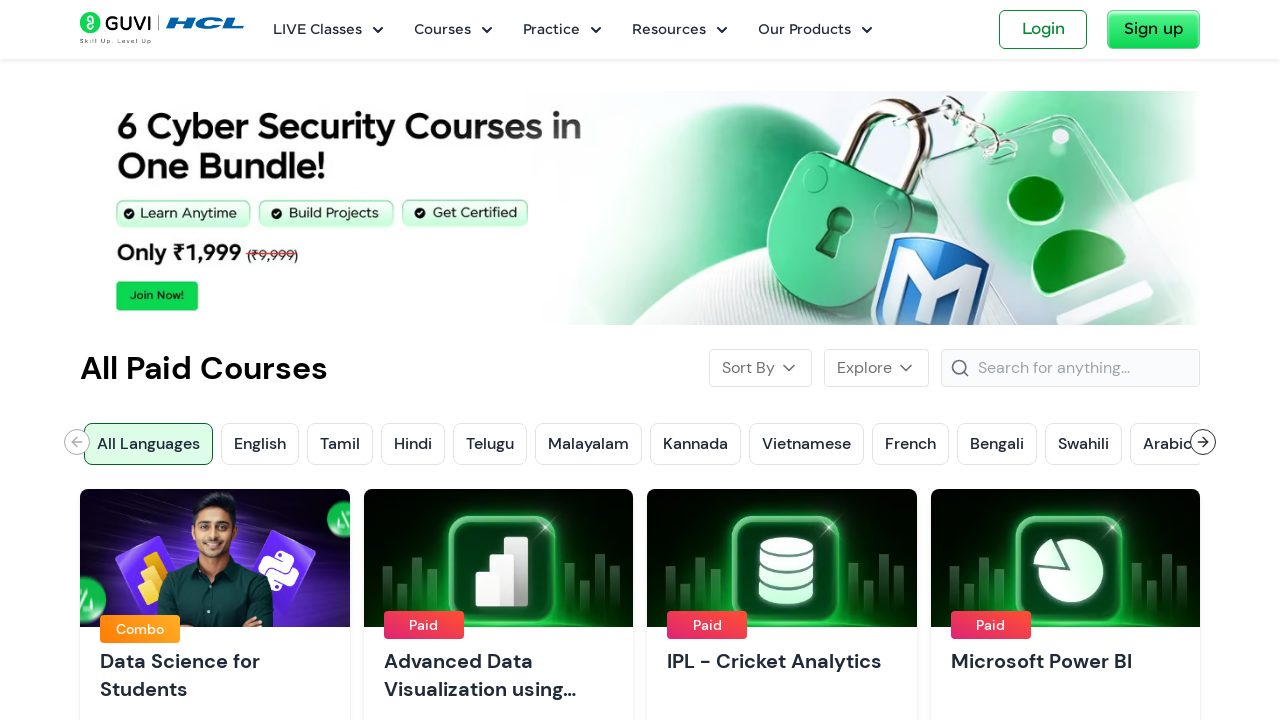

Fetched current URL
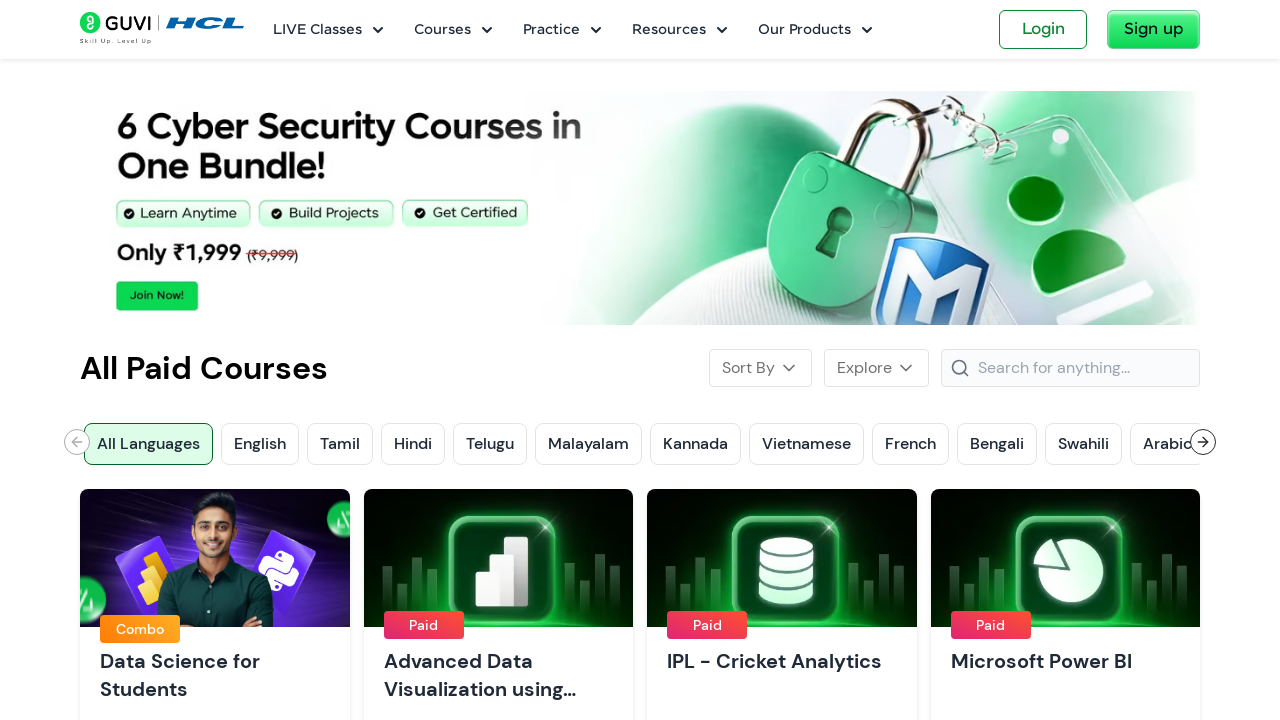

Printed page title: HCL GUVI | courses
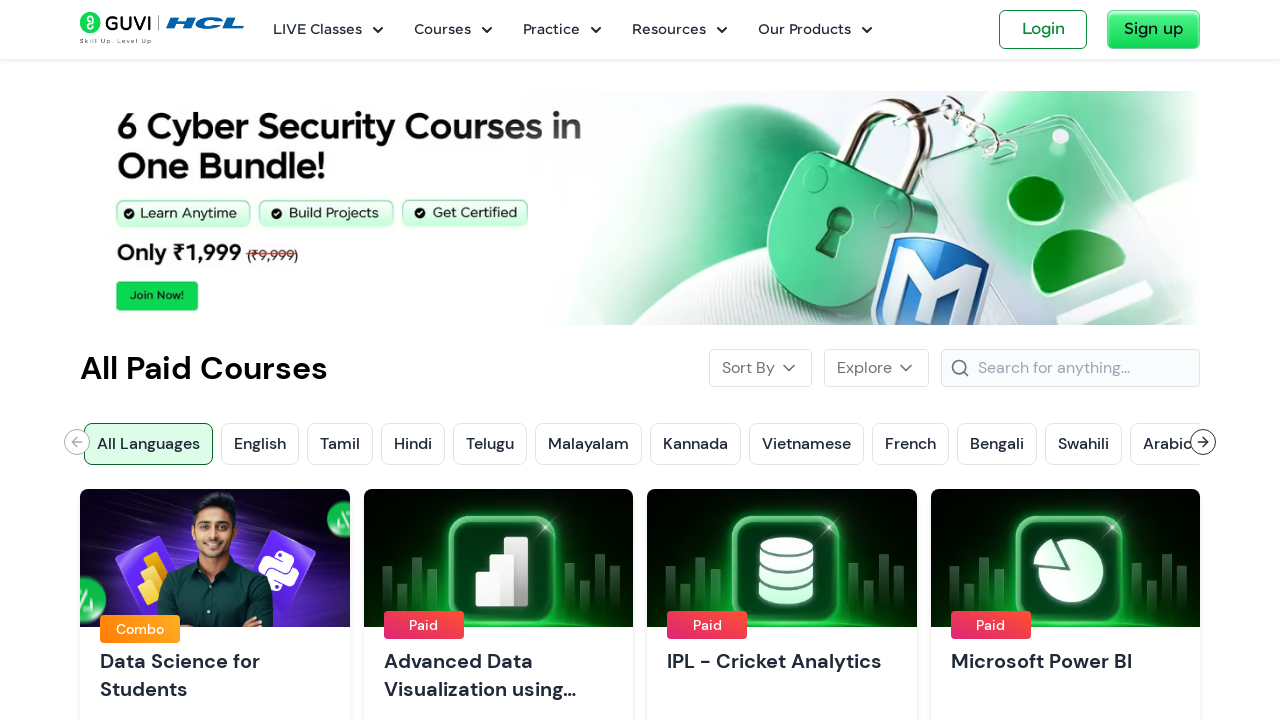

Printed current URL: https://www.guvi.in/courses/?current_tab=paidcourse
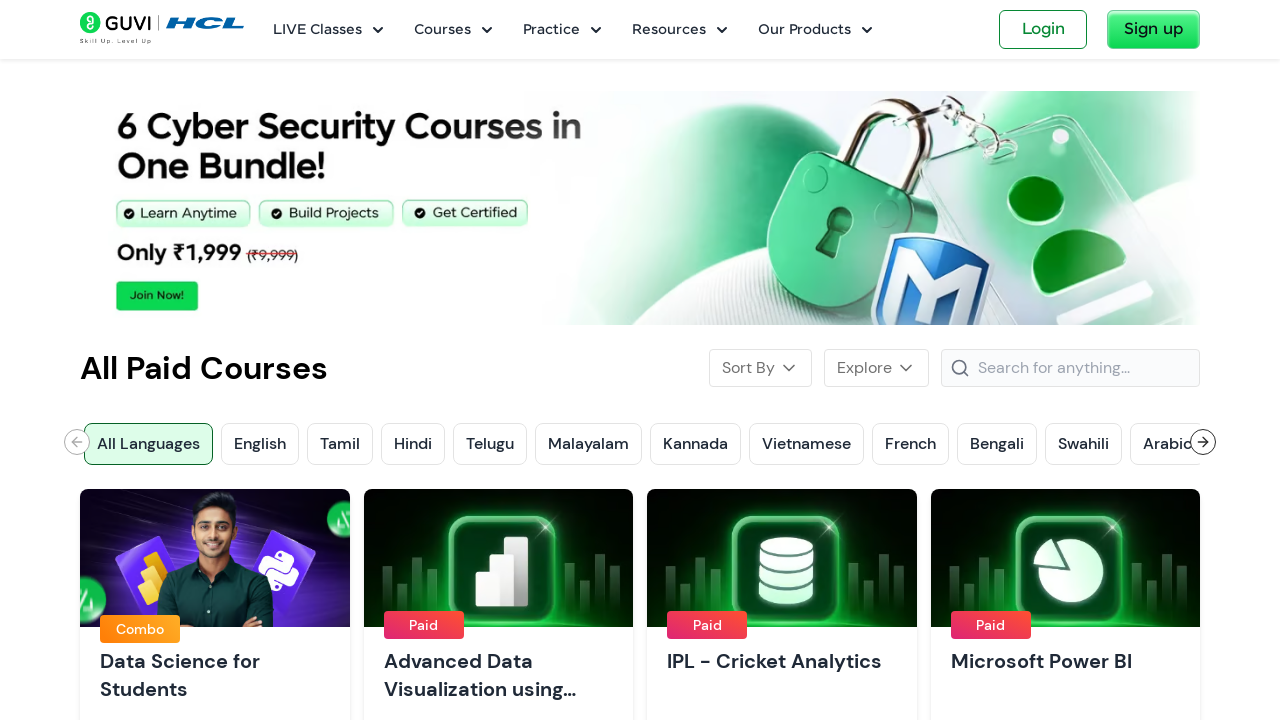

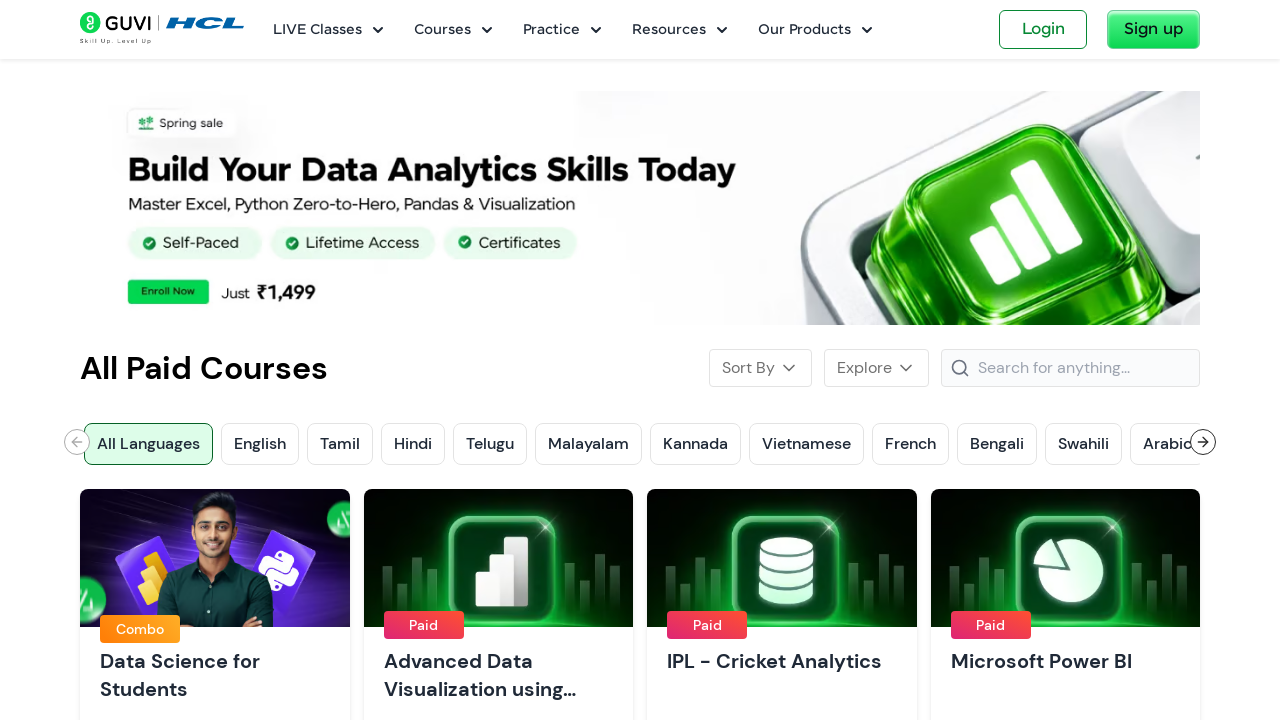